Tests GitHub advanced search form by filling in search term, repository owner, date filter, and language selector, then submitting the form and waiting for results.

Starting URL: https://github.com/search/advanced

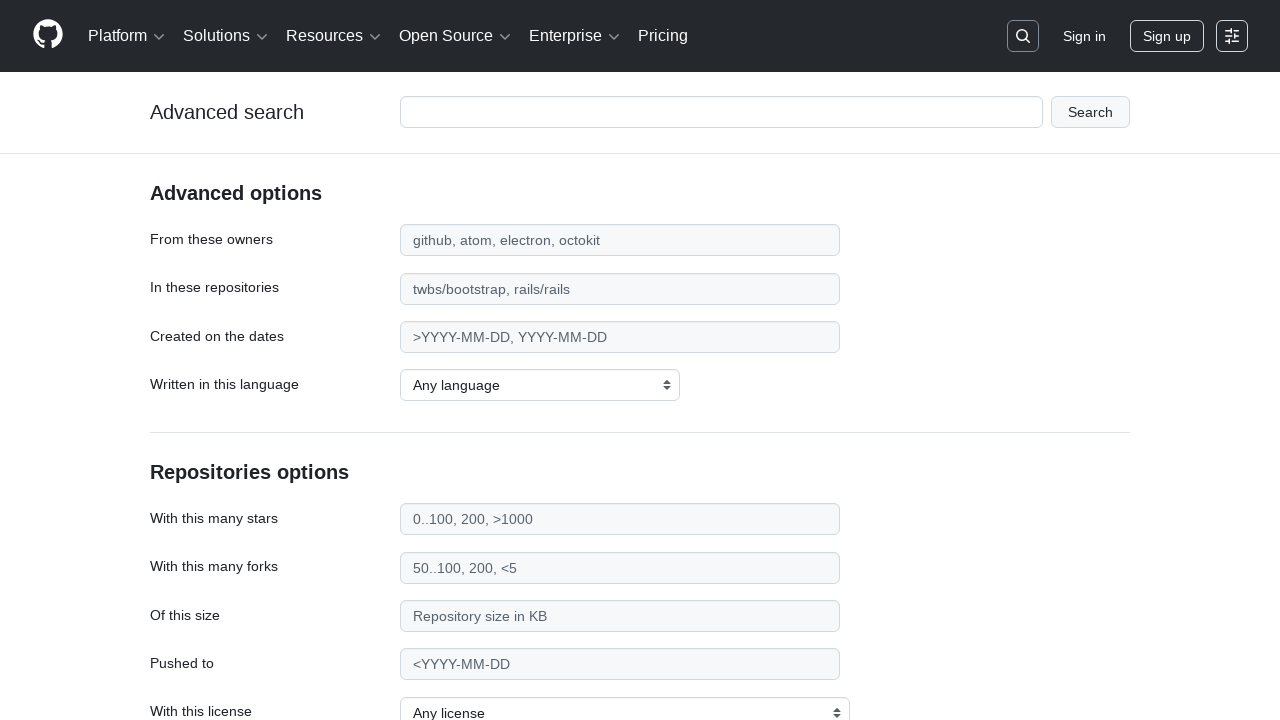

Filled search term field with 'apify-js' on #adv_code_search input.js-advanced-search-input
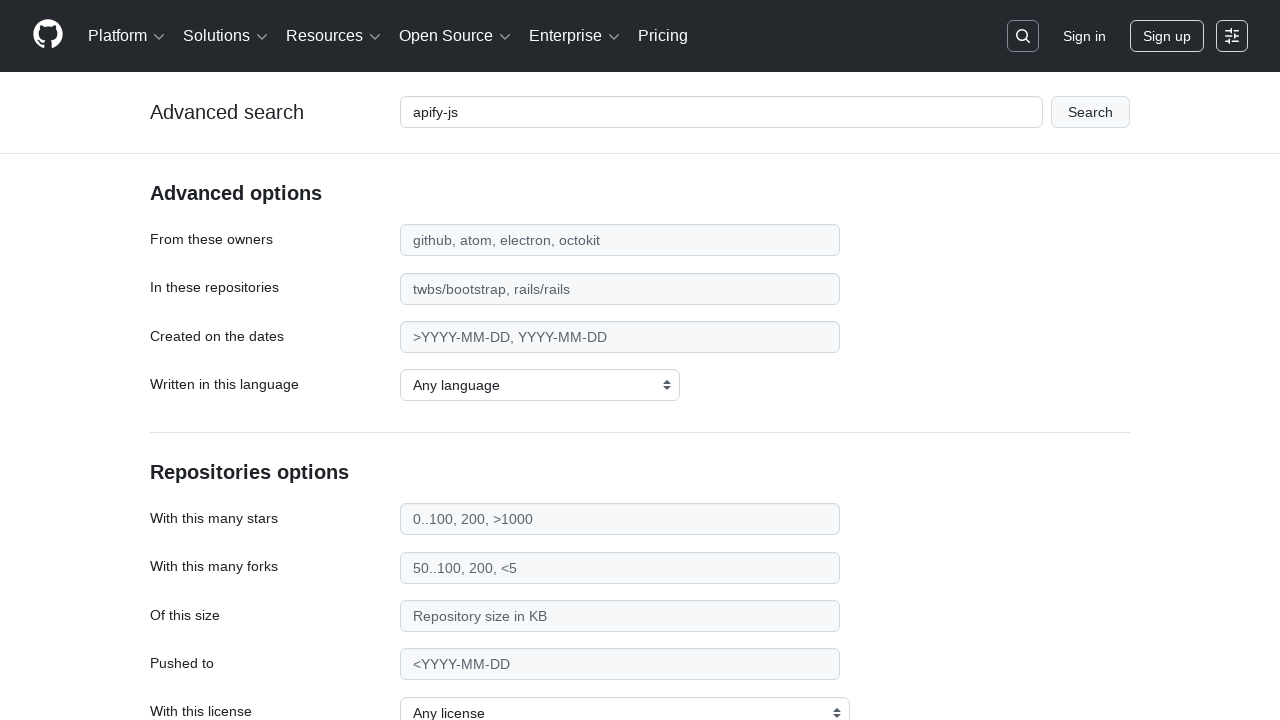

Filled repository owner field with 'apify' on #search_from
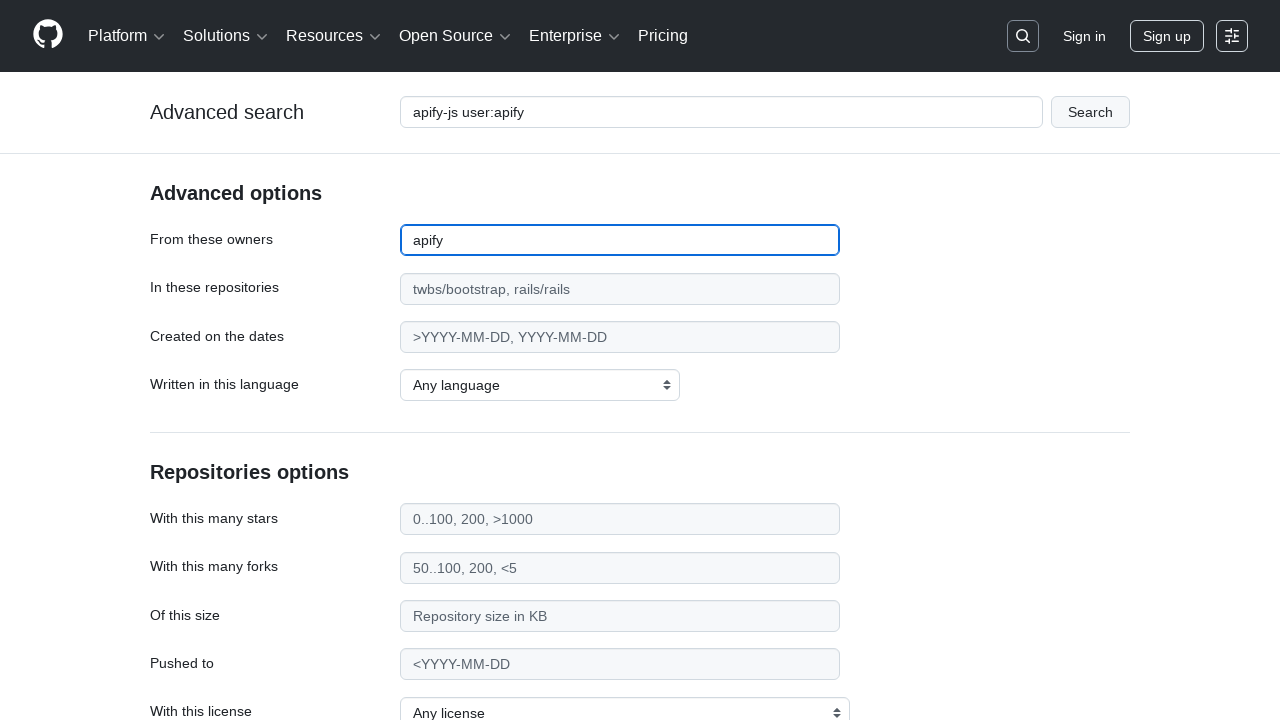

Filled date filter field with '>2015' on #search_date
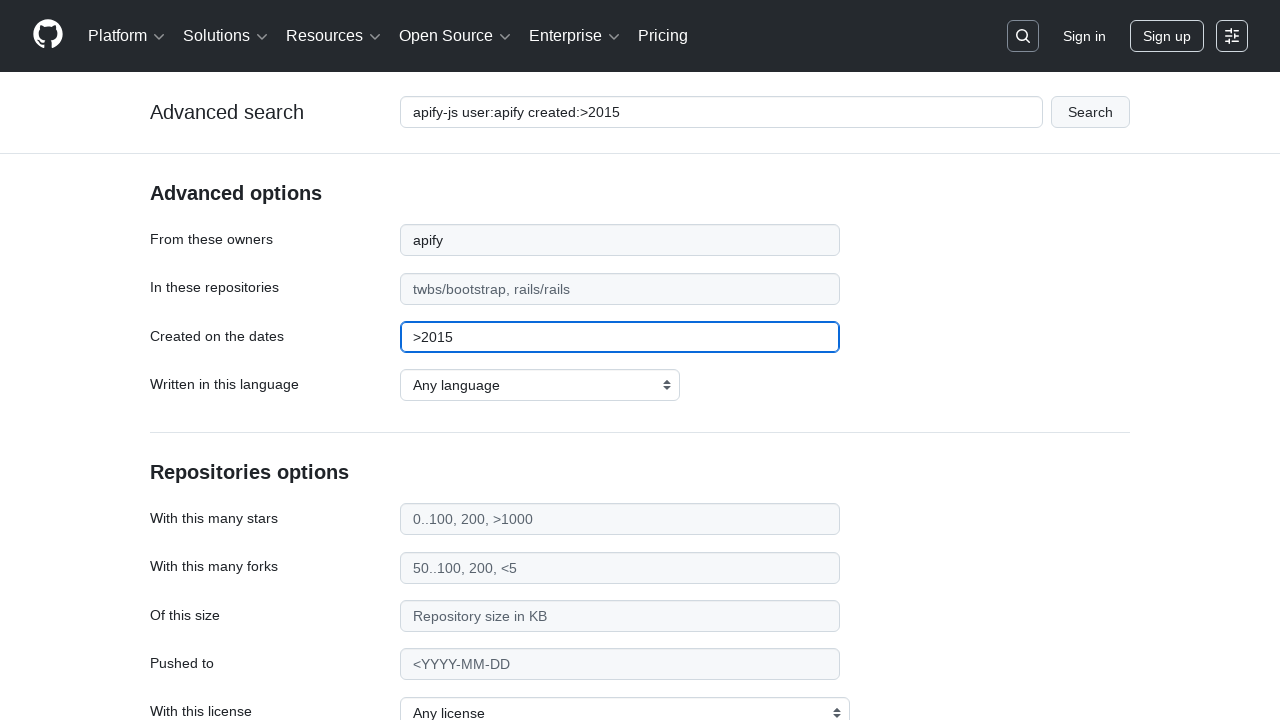

Selected JavaScript from language dropdown on select#search_language
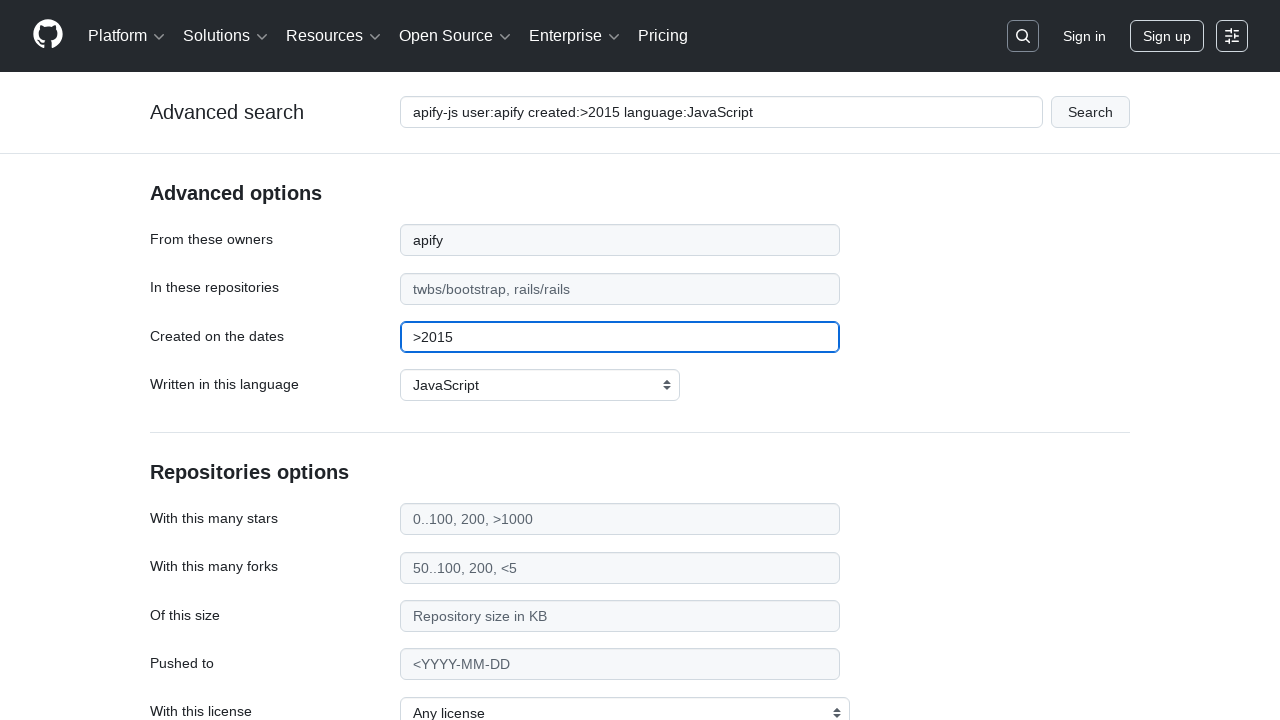

Clicked submit button to perform advanced search at (1090, 112) on #adv_code_search button[type="submit"]
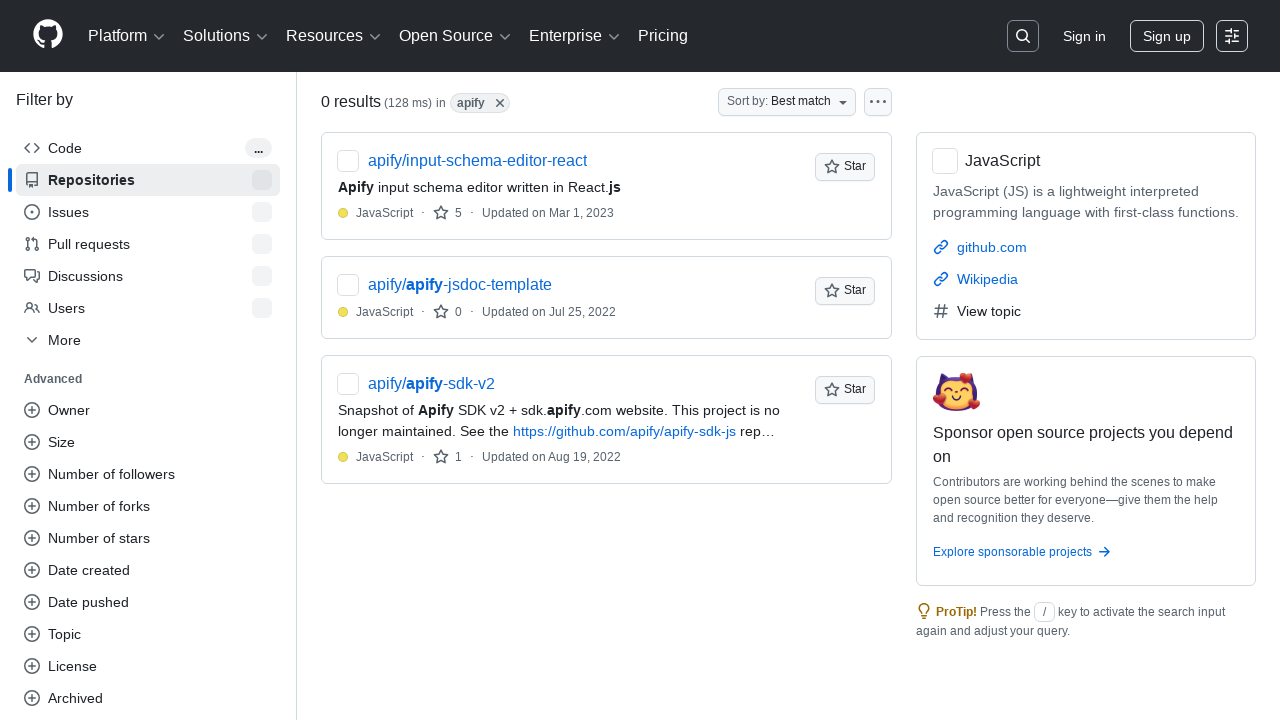

Waited for search results to load (networkidle)
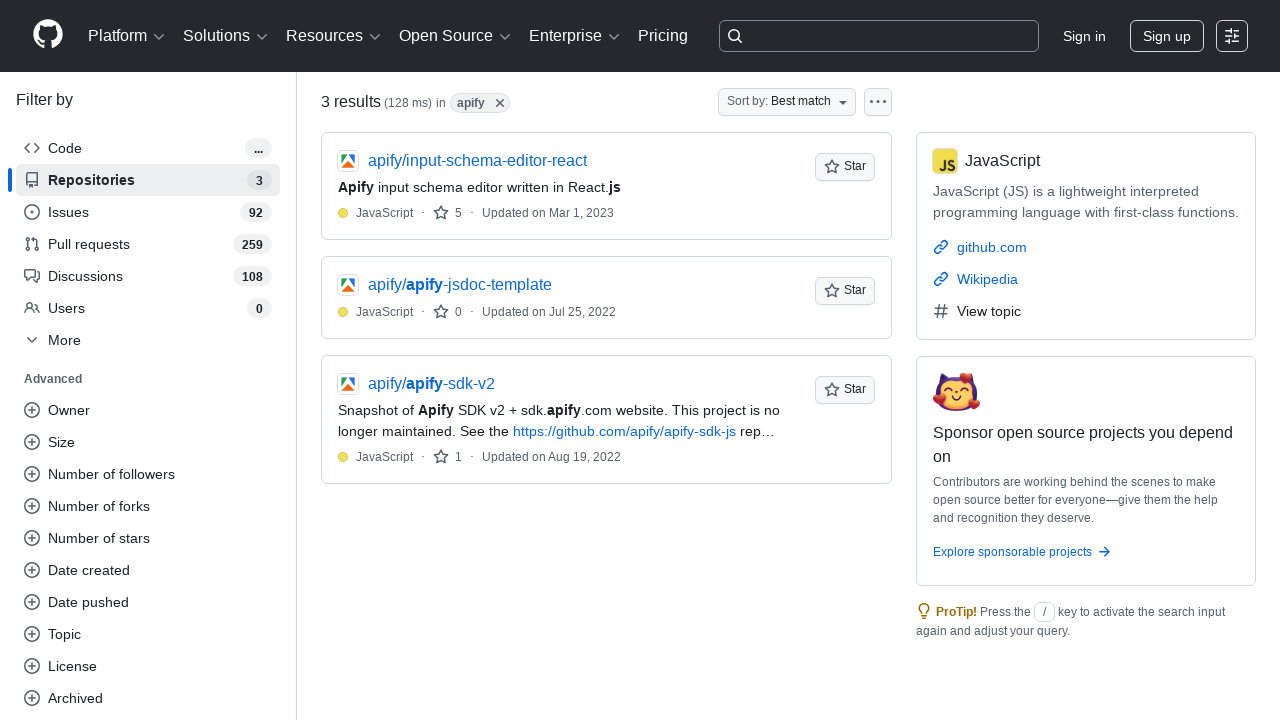

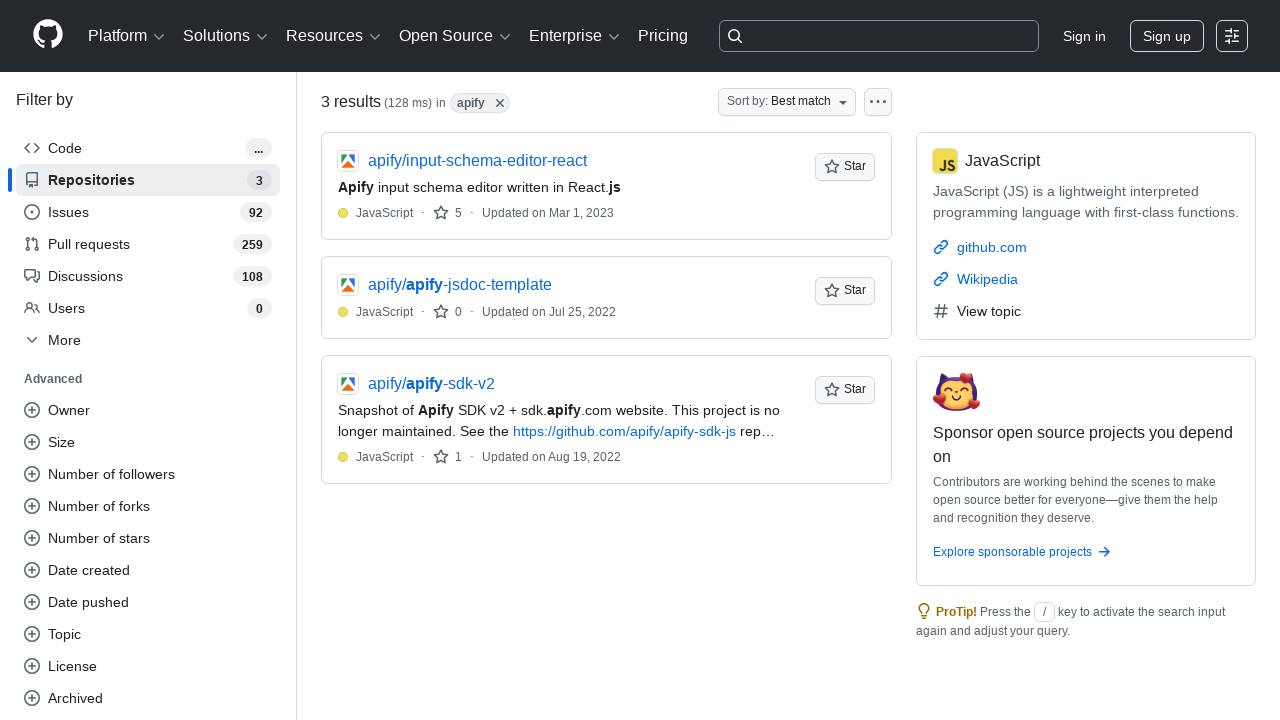